Tests title-based locators by verifying elements with title attributes and hovering over tooltip elements.

Starting URL: https://testautomationpractice.blogspot.com/p/playwrightpractice.html

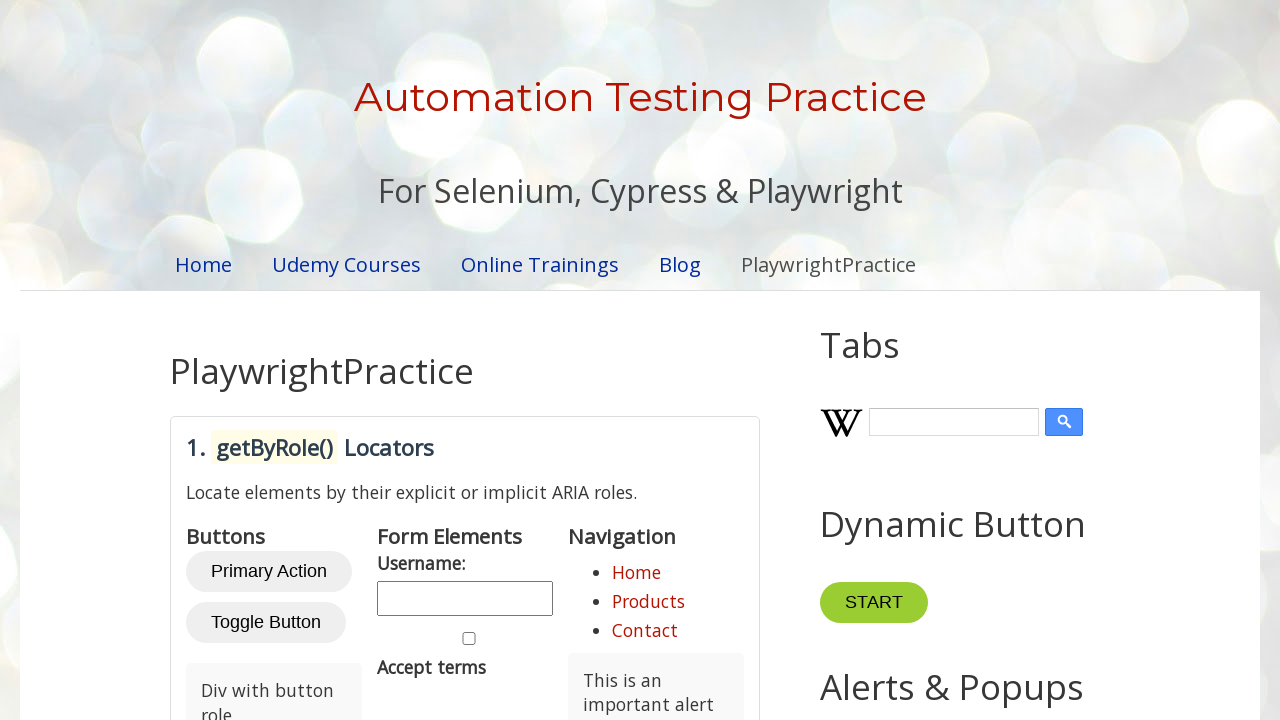

Navigated to Playwright practice page
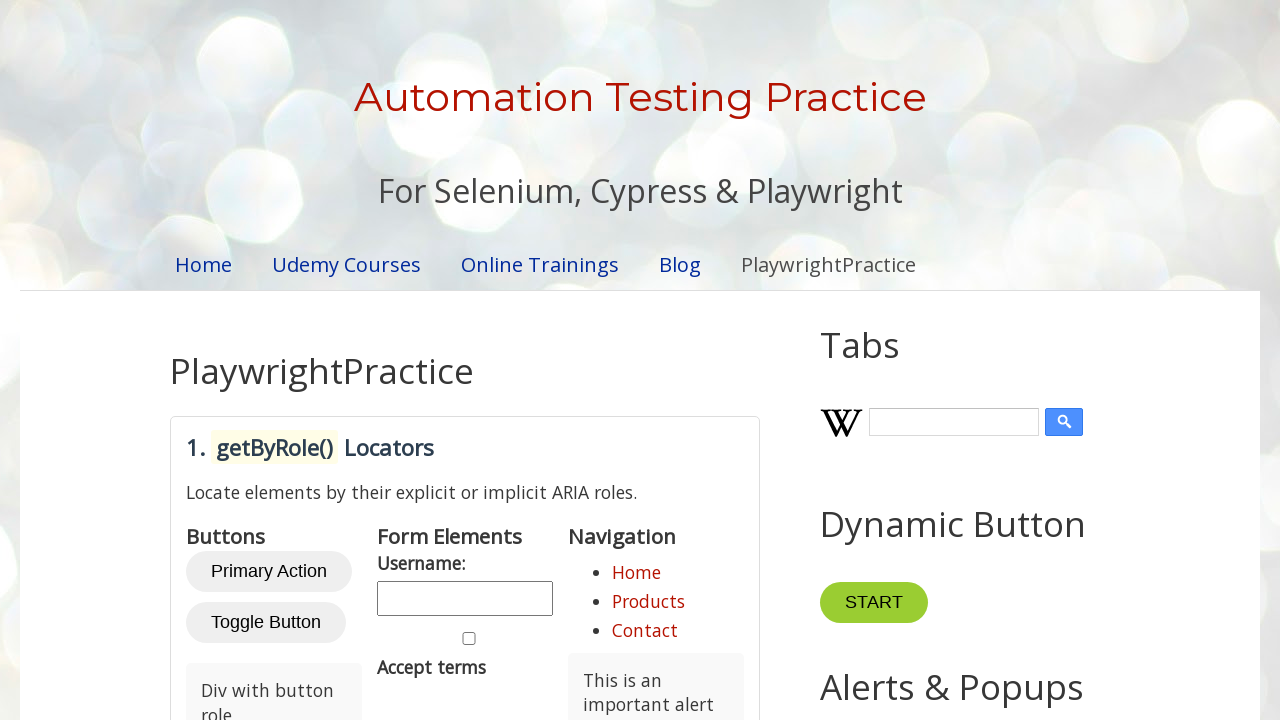

Located title-locators section by ID
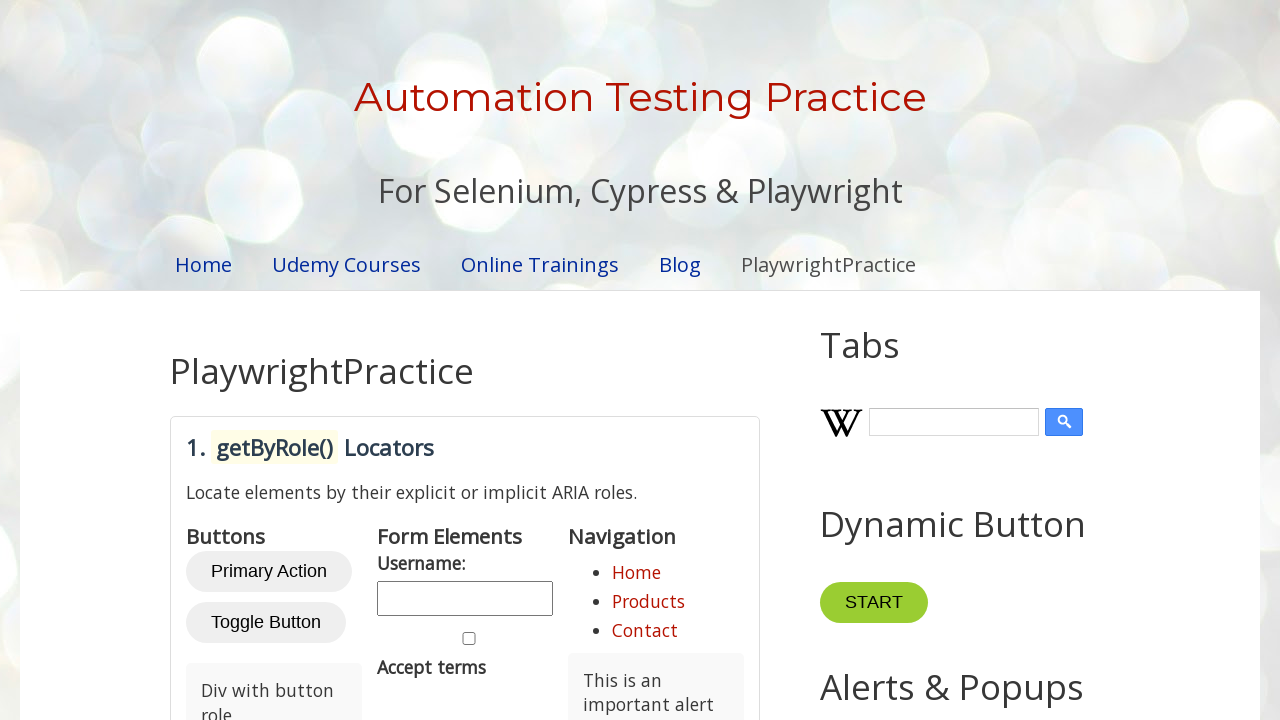

Waited for 'Home page link' title element to be visible
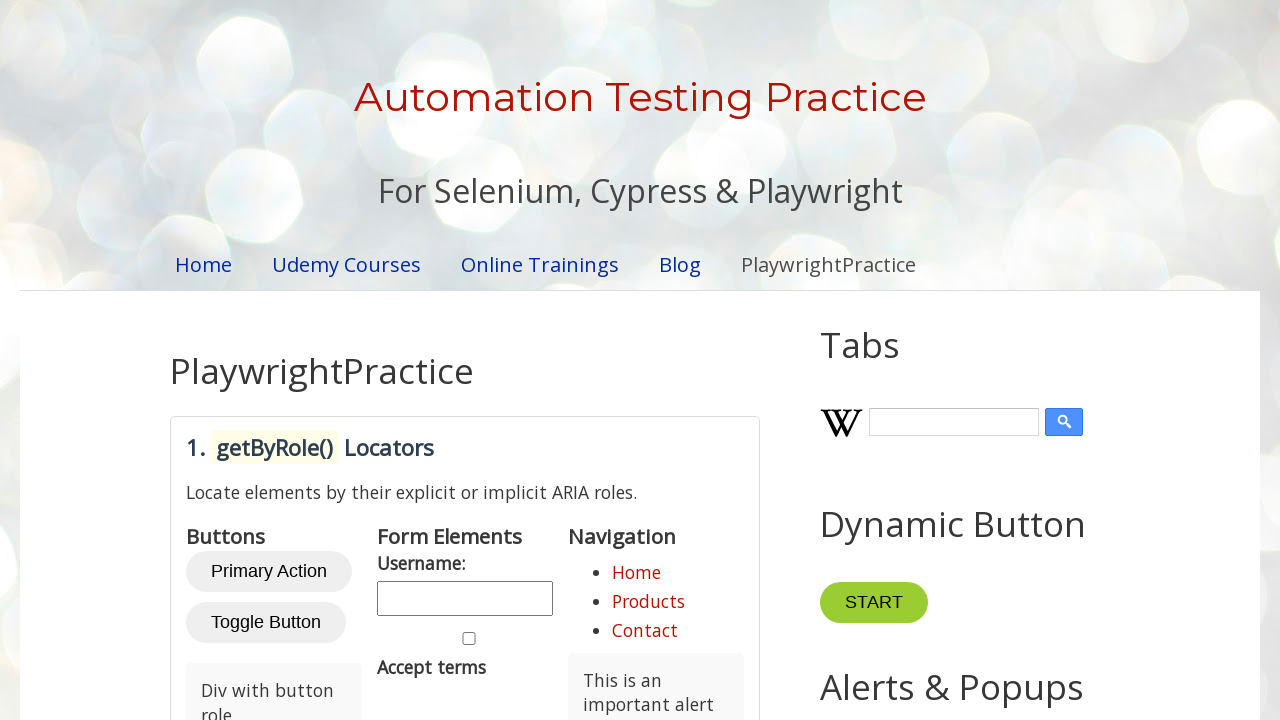

Waited for 'HyperText Markup Language' title element to be visible
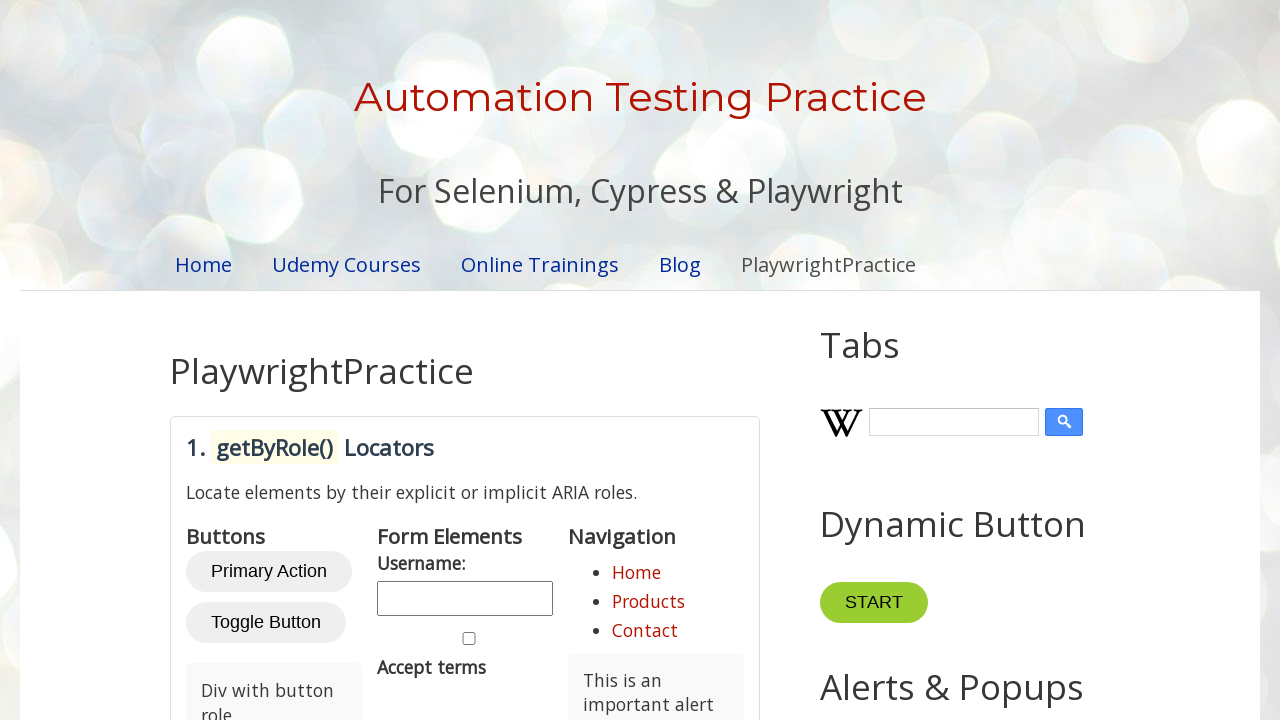

Hovered over 'Tooltip text' element to trigger tooltip display at (303, 361) on #title-locators >> internal:attr=[title="Tooltip text"i]
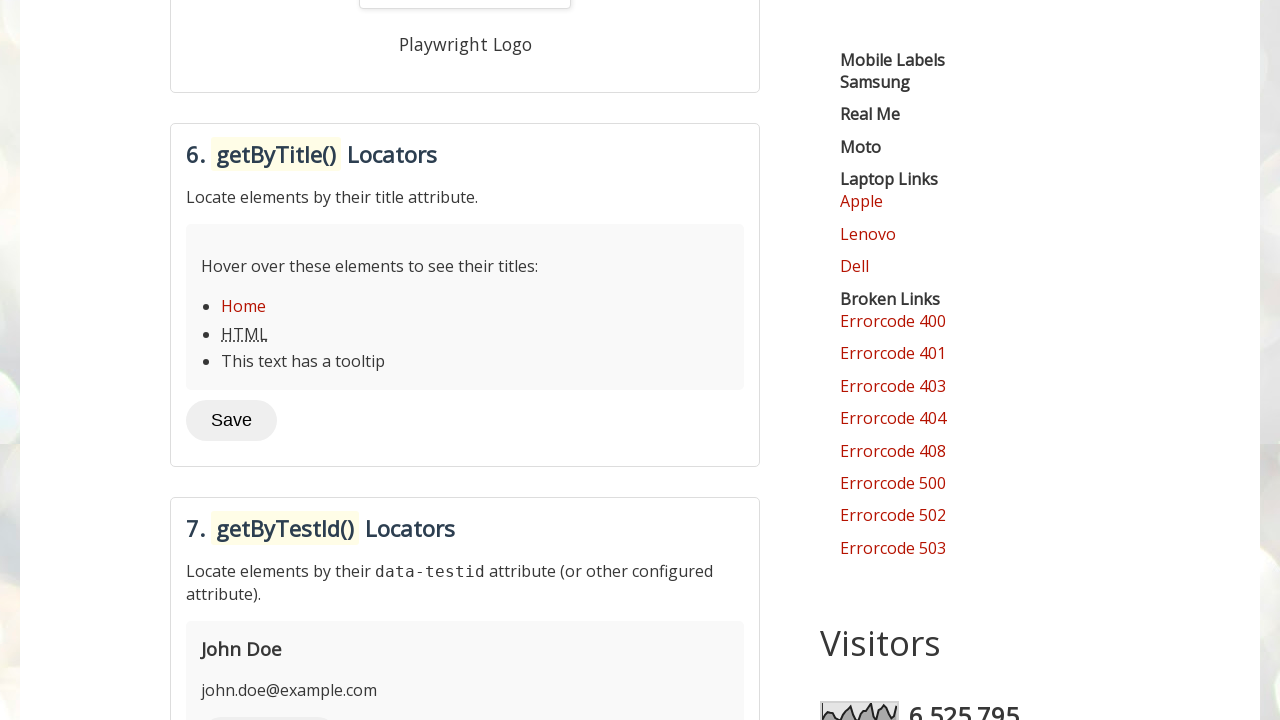

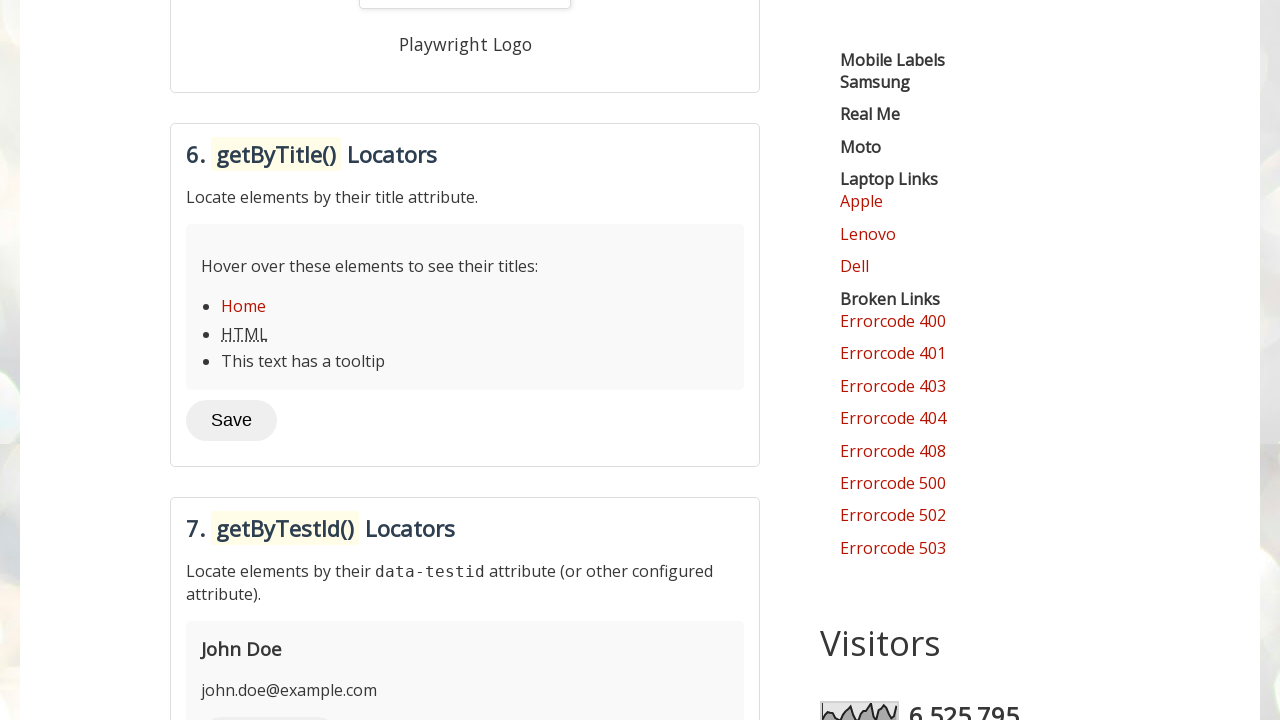